Tests alert handling functionality by navigating to the alerts demo page, clicking on the OK & Cancel alert tab, triggering a confirmation dialog, and accepting it

Starting URL: https://demo.automationtesting.in/Alerts.html

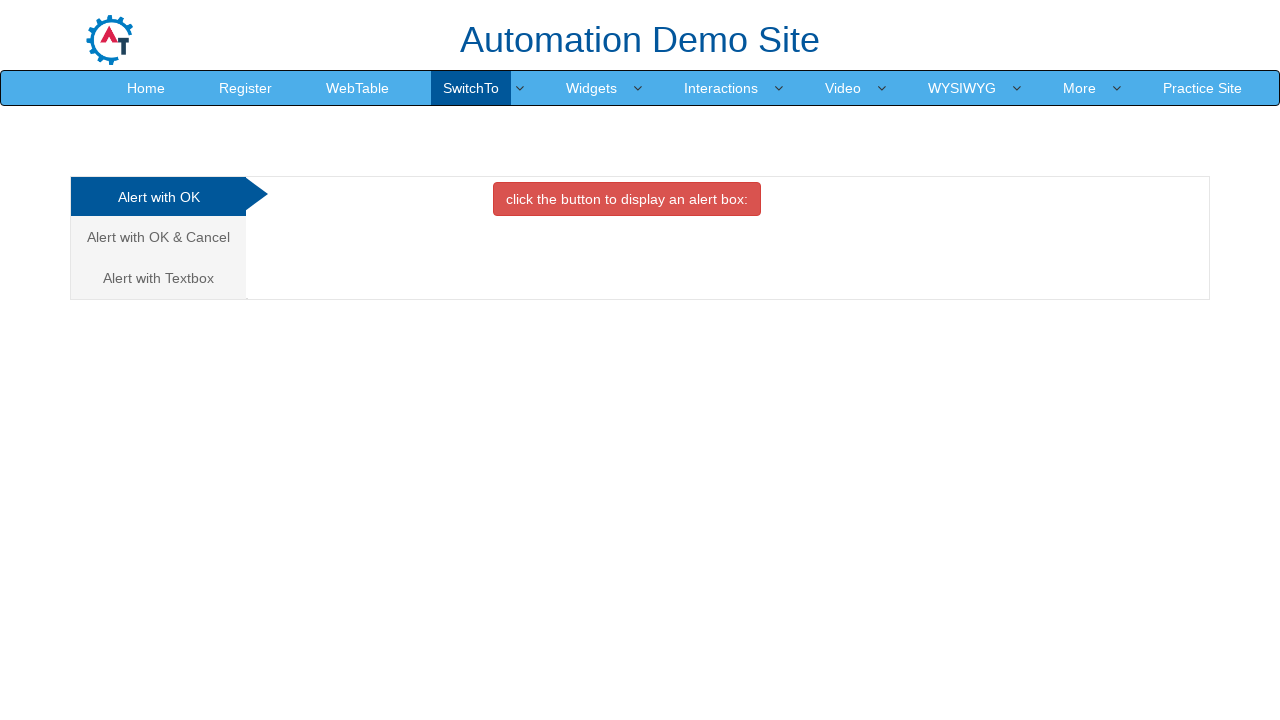

Clicked on the 'Alert with OK & Cancel' tab at (158, 237) on xpath=//a[text()='Alert with OK & Cancel ']
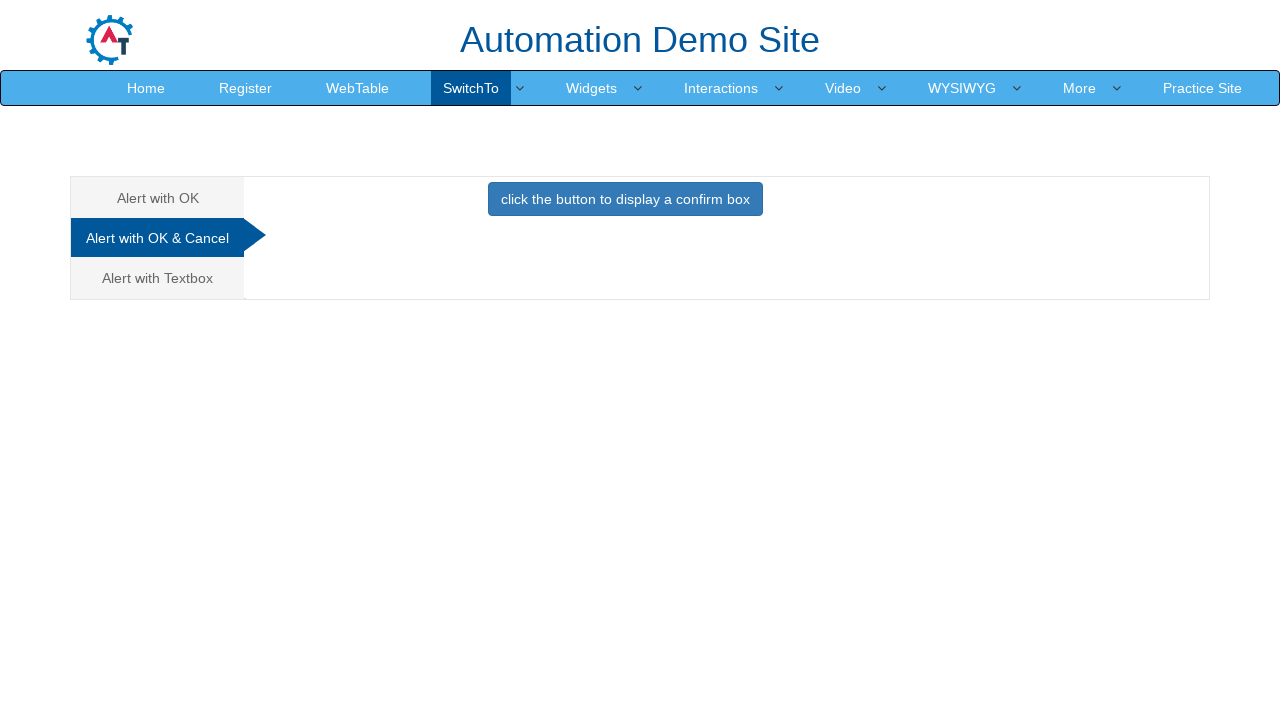

Clicked the button to display confirmation dialog at (625, 199) on xpath=//button[contains(text(),'click the button to display a confirm box ')]
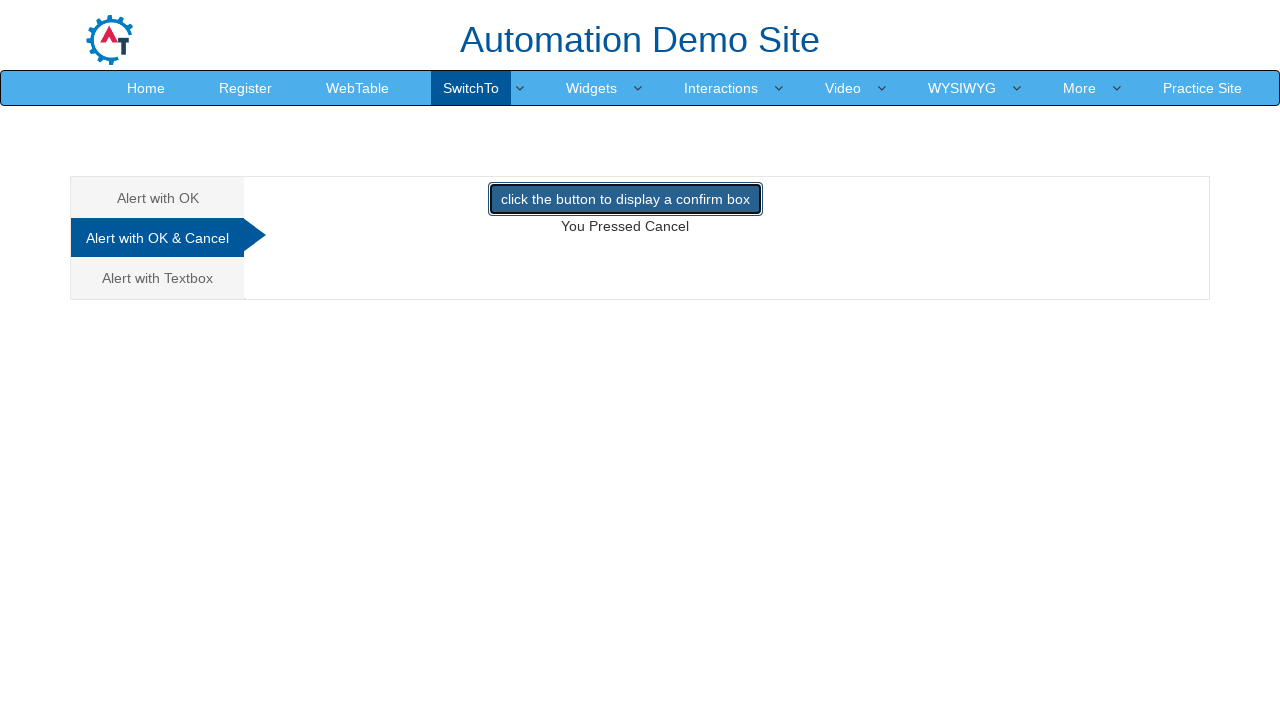

Set up dialog handler to accept confirmation alert
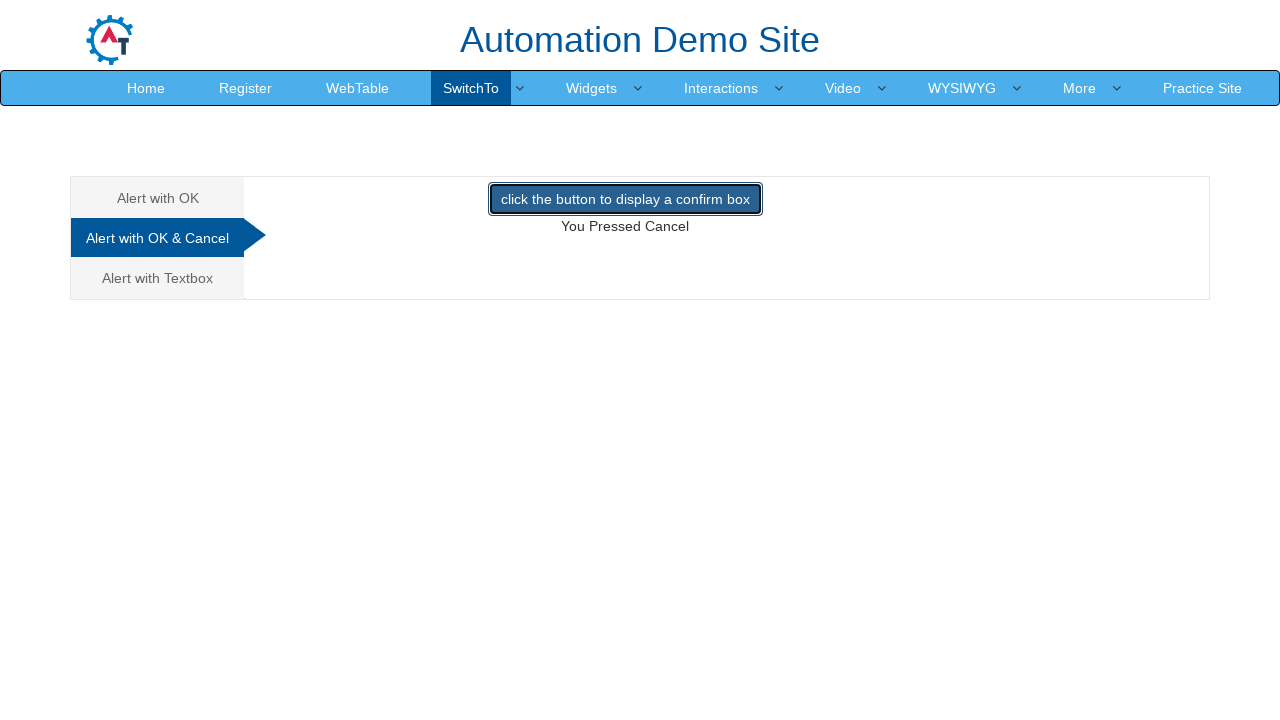

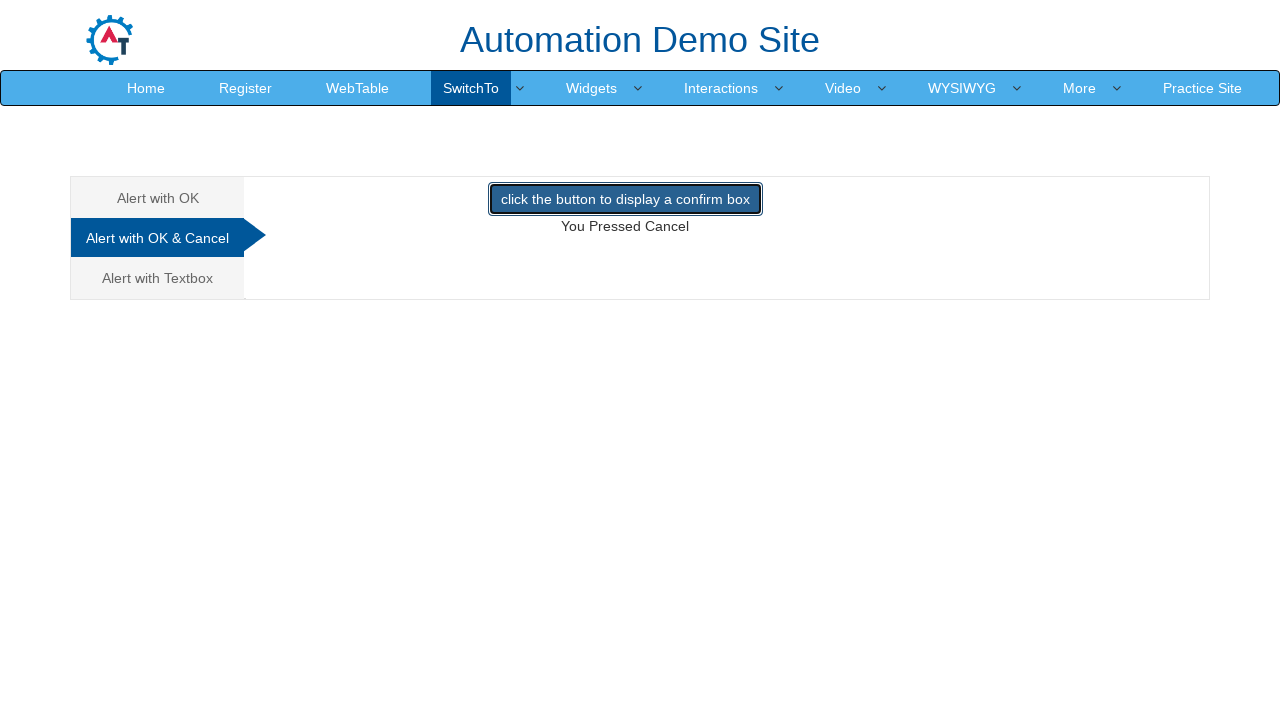